Tests double-click functionality on a button element on the DemoQA buttons page

Starting URL: https://demoqa.com/buttons

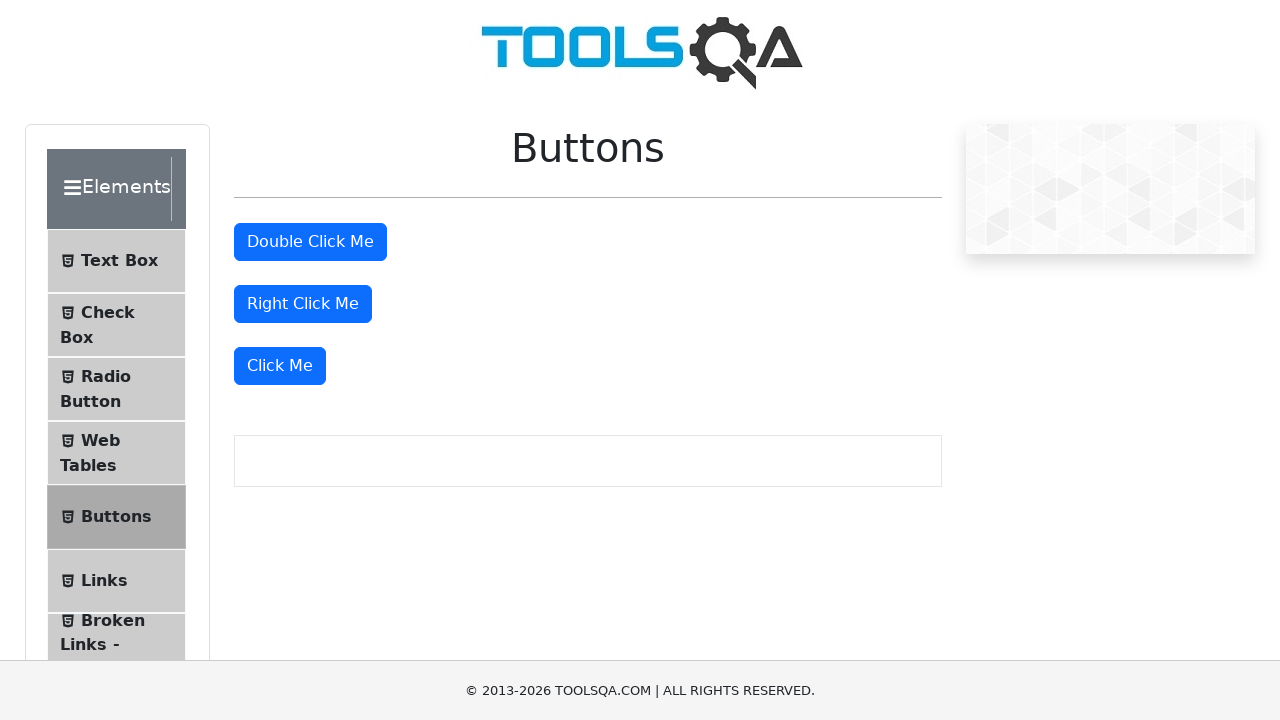

Located double-click button element with ID 'doubleClickBtn'
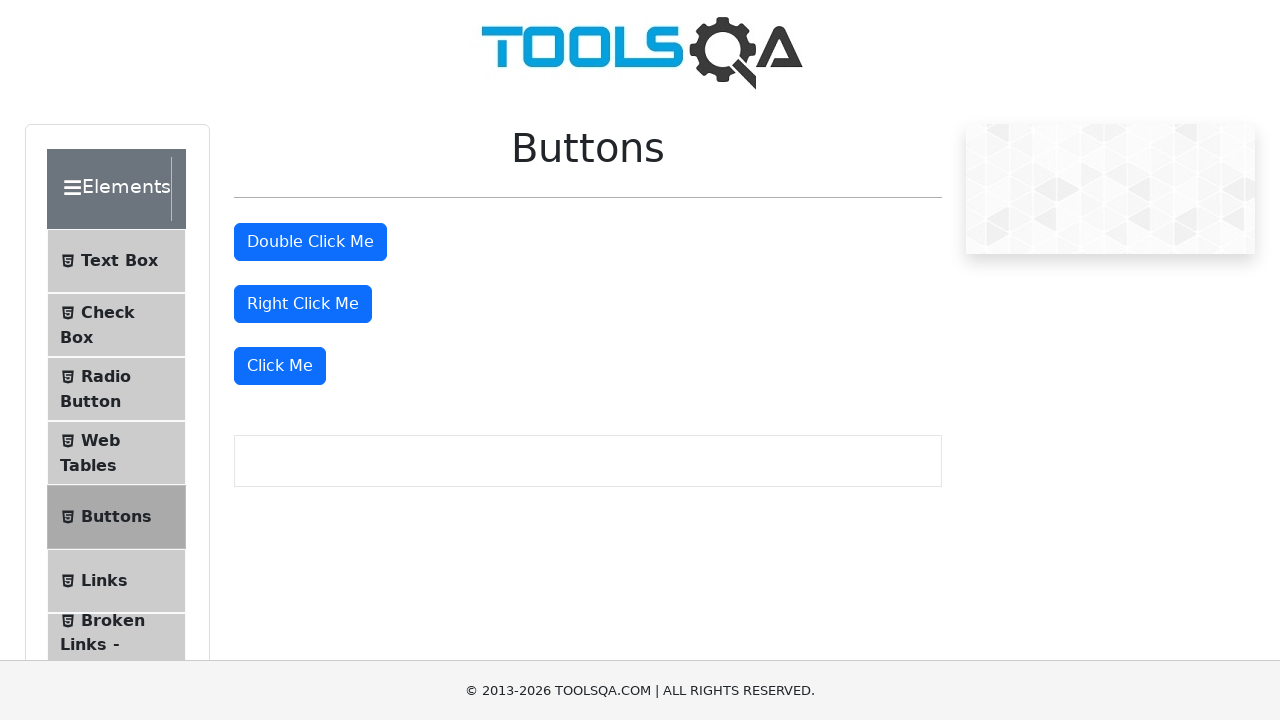

Performed double-click action on the button at (310, 242) on button#doubleClickBtn
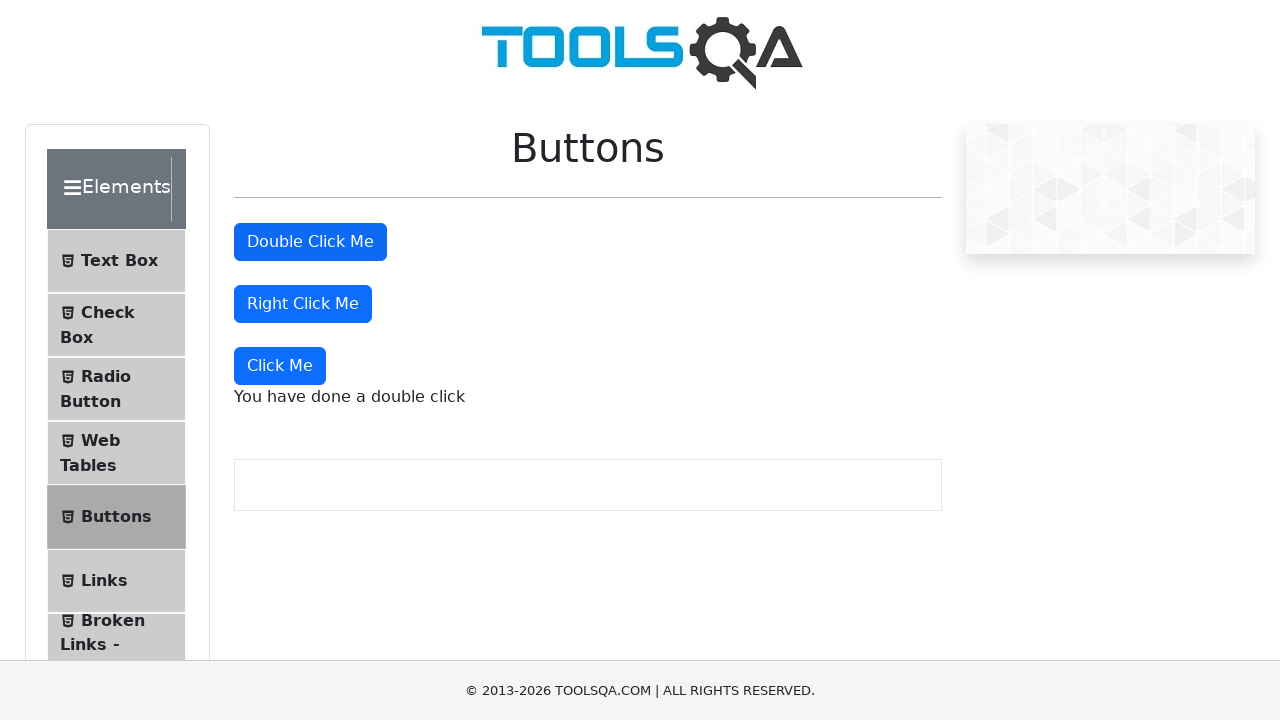

Waited 1 second for double-click action to complete
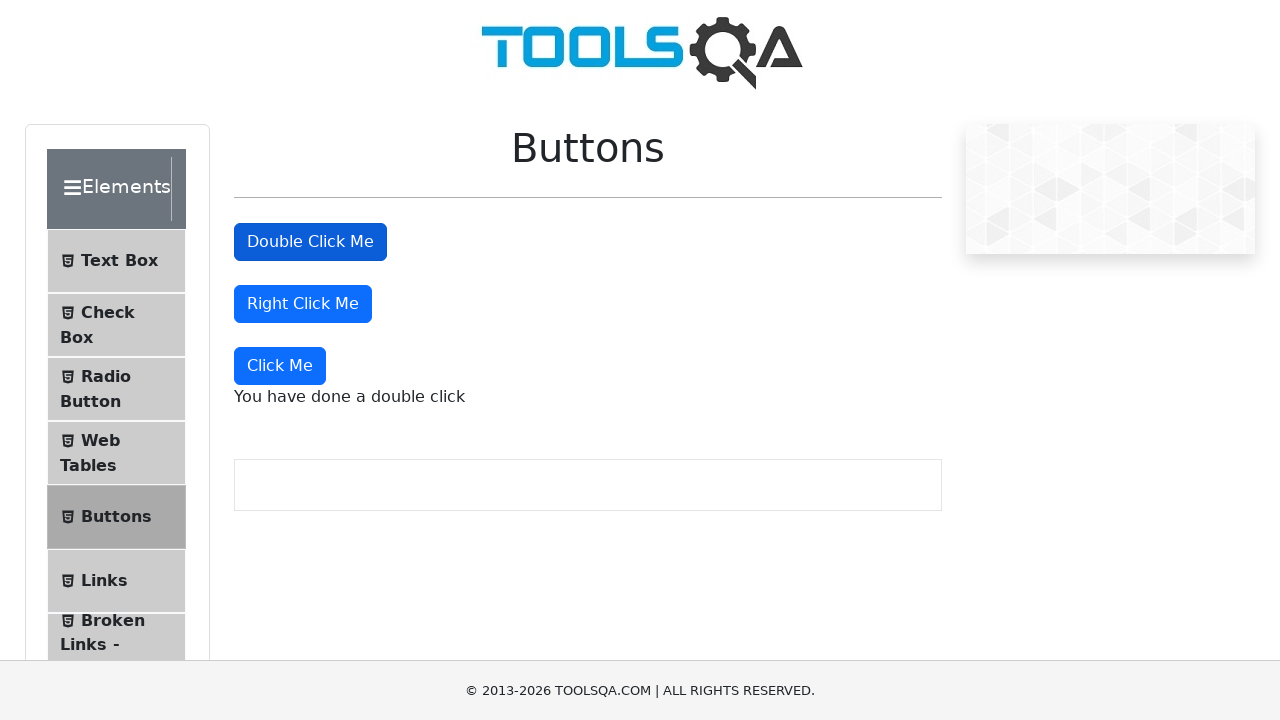

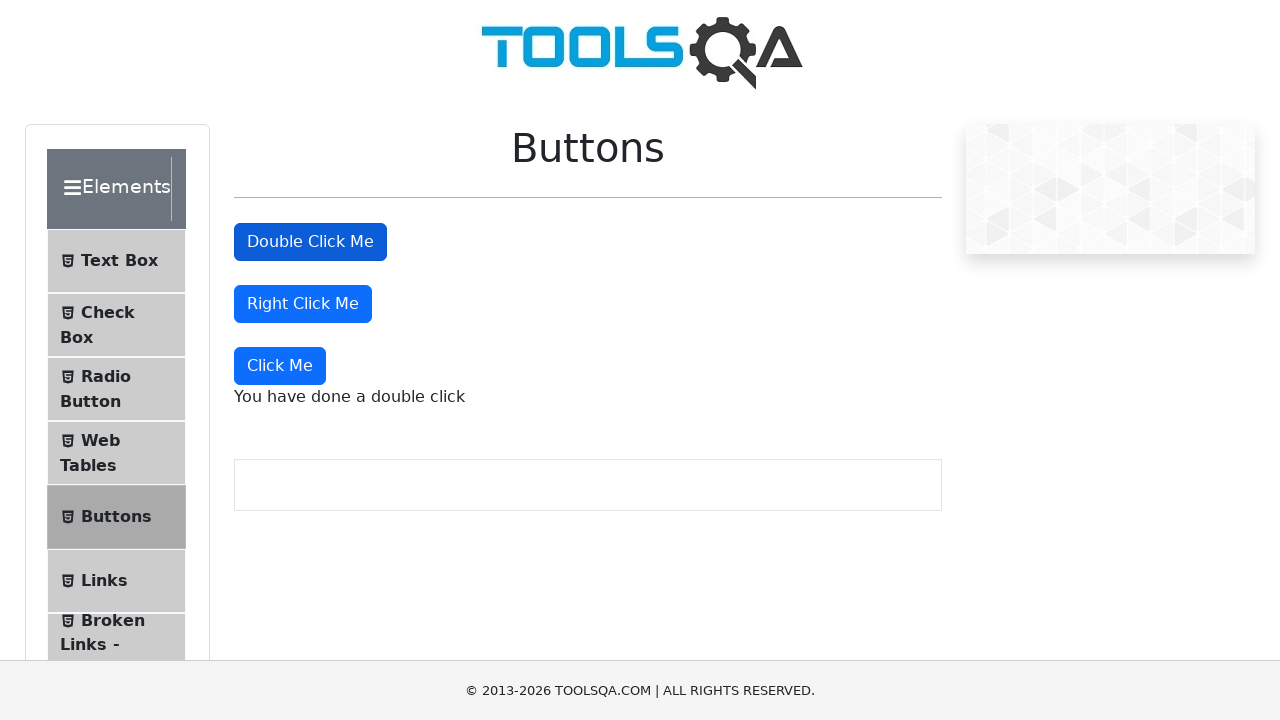